Navigates to GeeksforGeeks website and locates the Courses link element to verify its presence

Starting URL: https://www.geeksforgeeks.org/

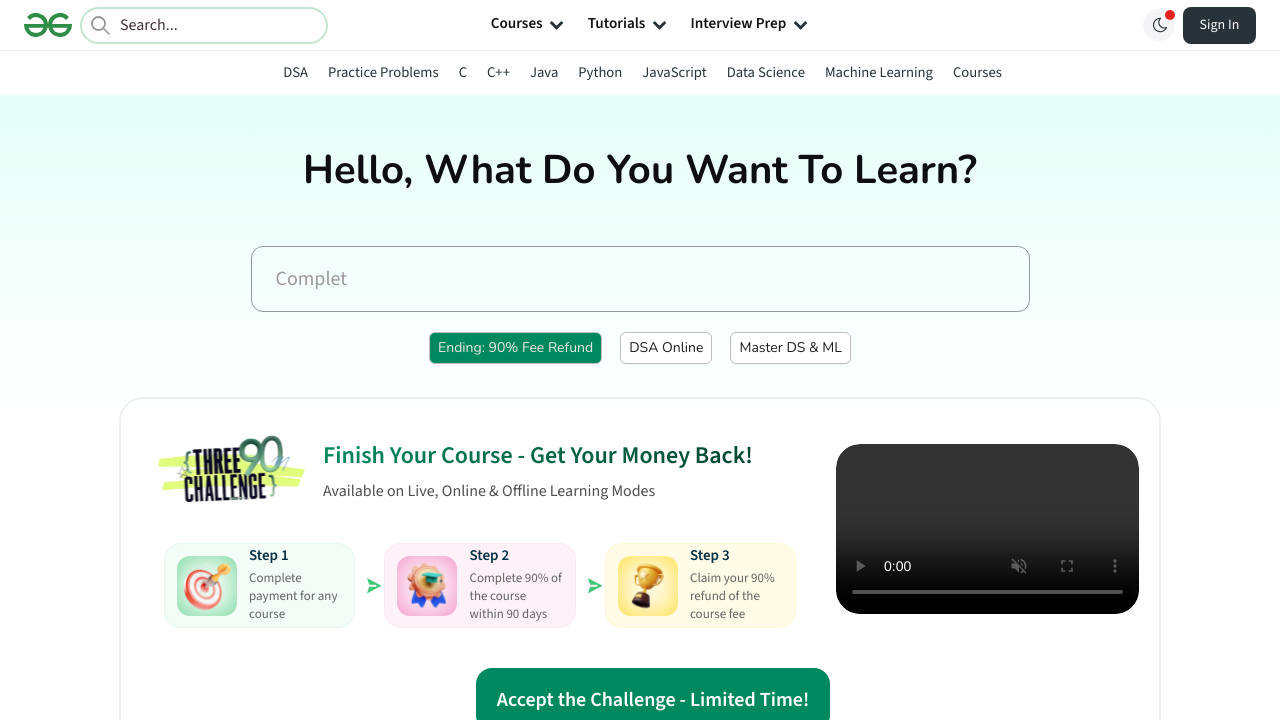

Waited for Courses link selector to be present in DOM
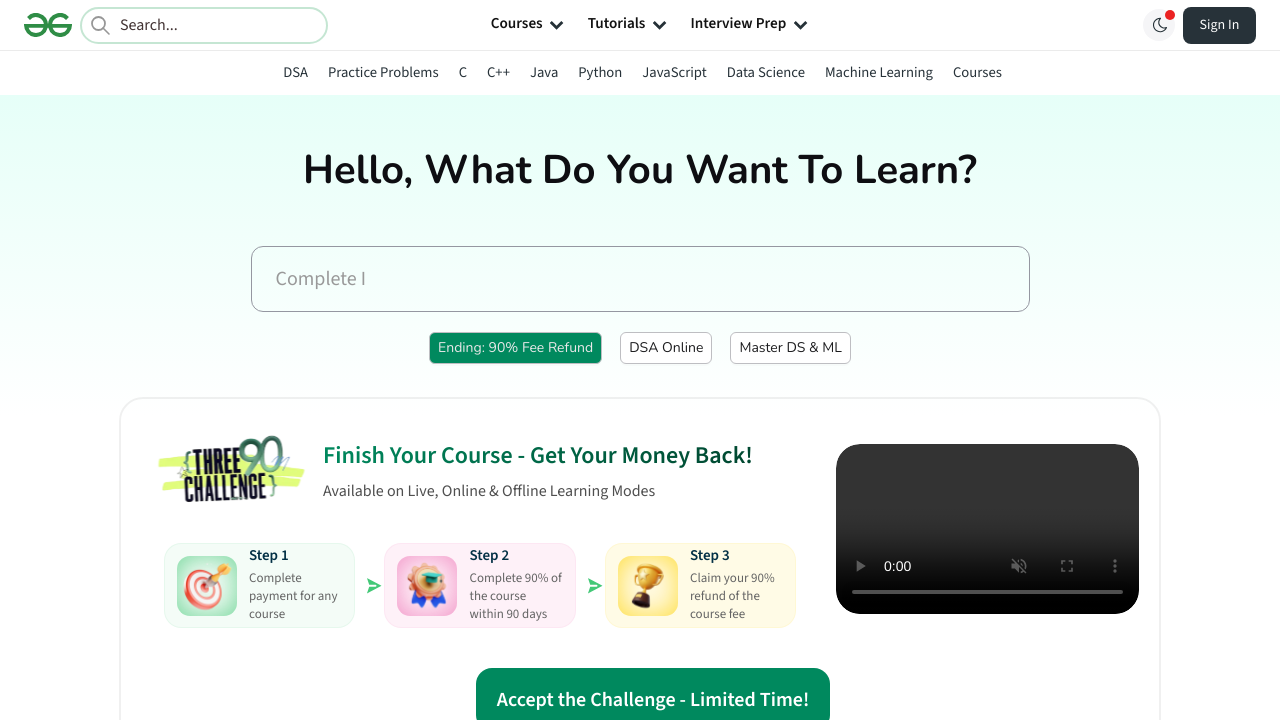

Located Courses link element
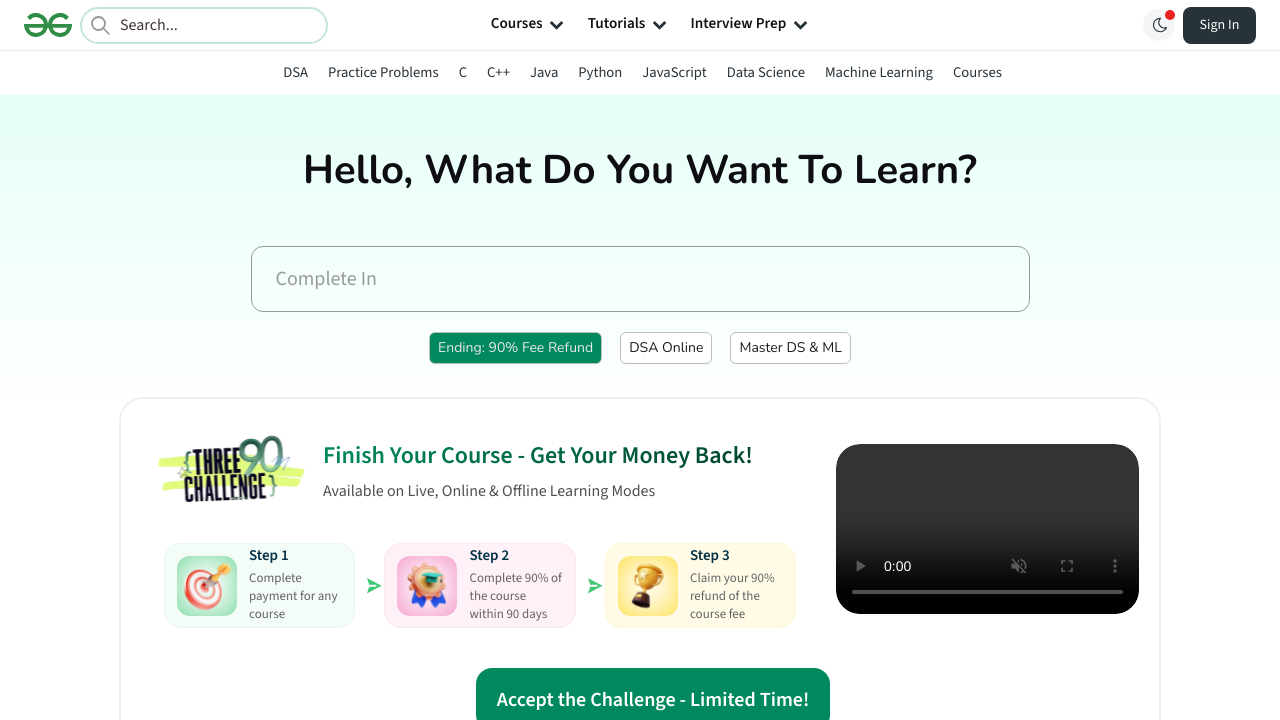

Verified Courses link is visible on the page
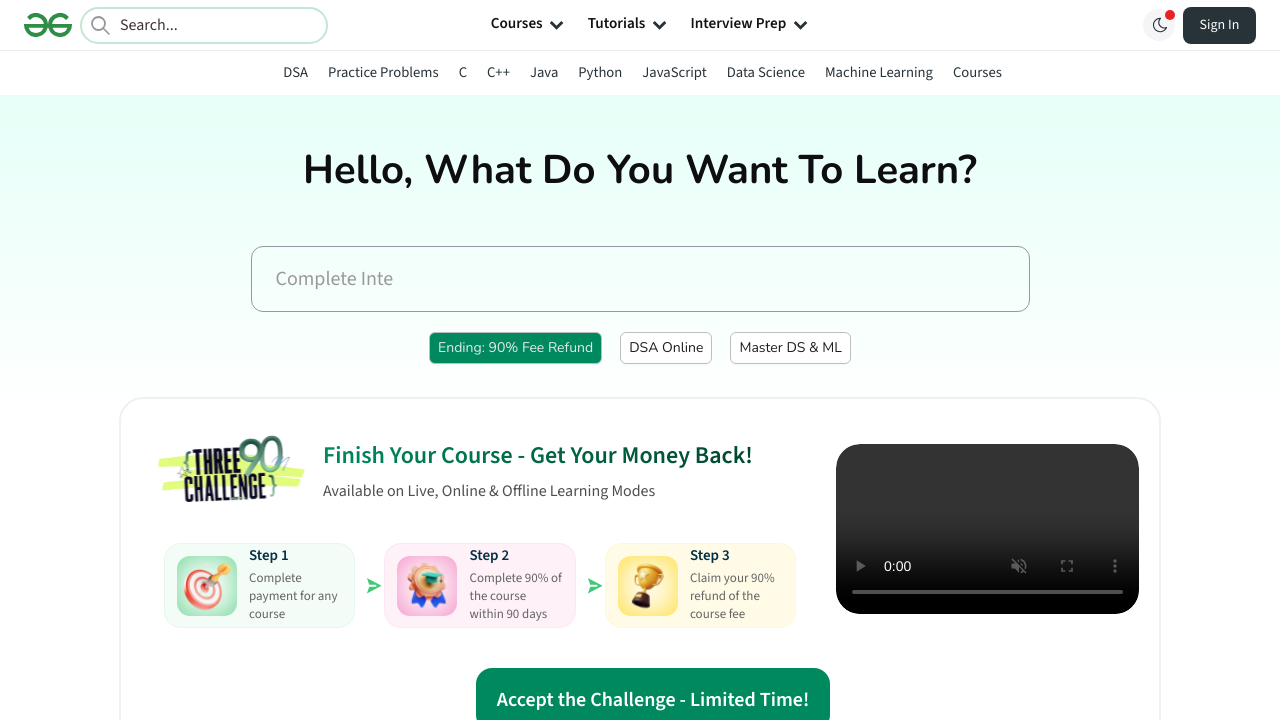

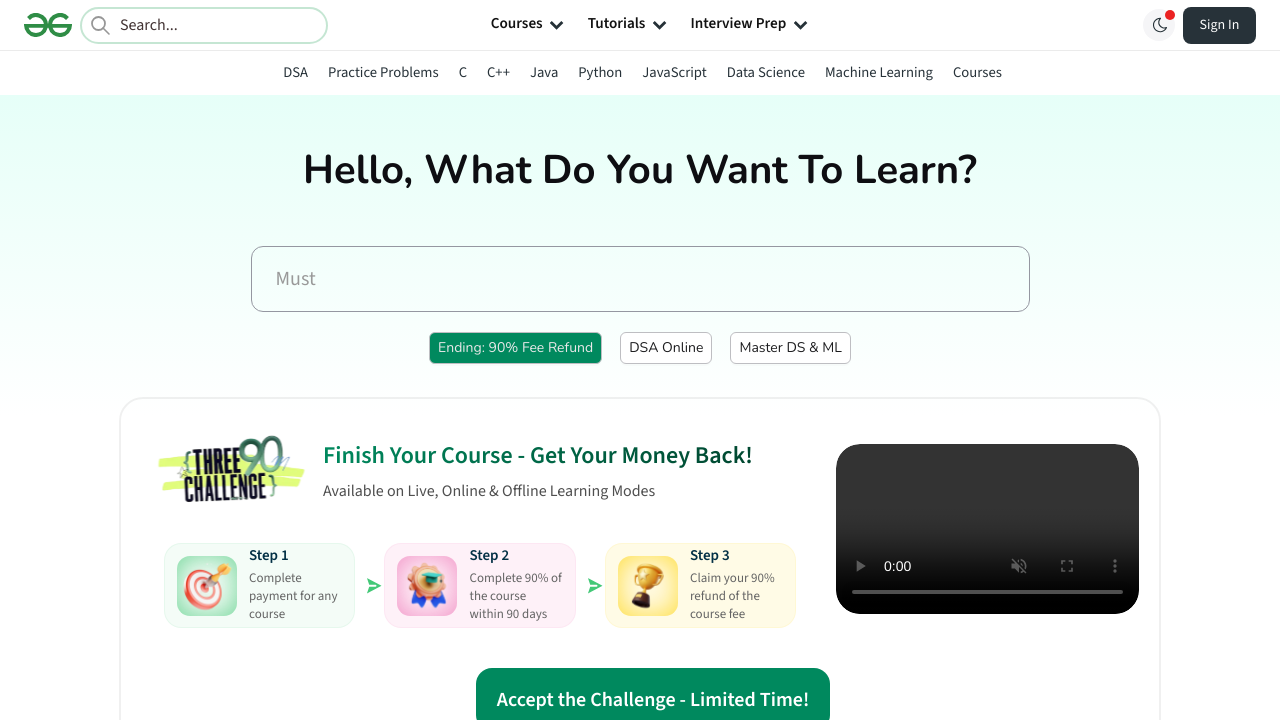